Tests the DeepAI text-to-image generation tool by entering a text prompt, submitting it, and waiting for the generated image to appear.

Starting URL: https://deepai.org/machine-learning-model/text2img

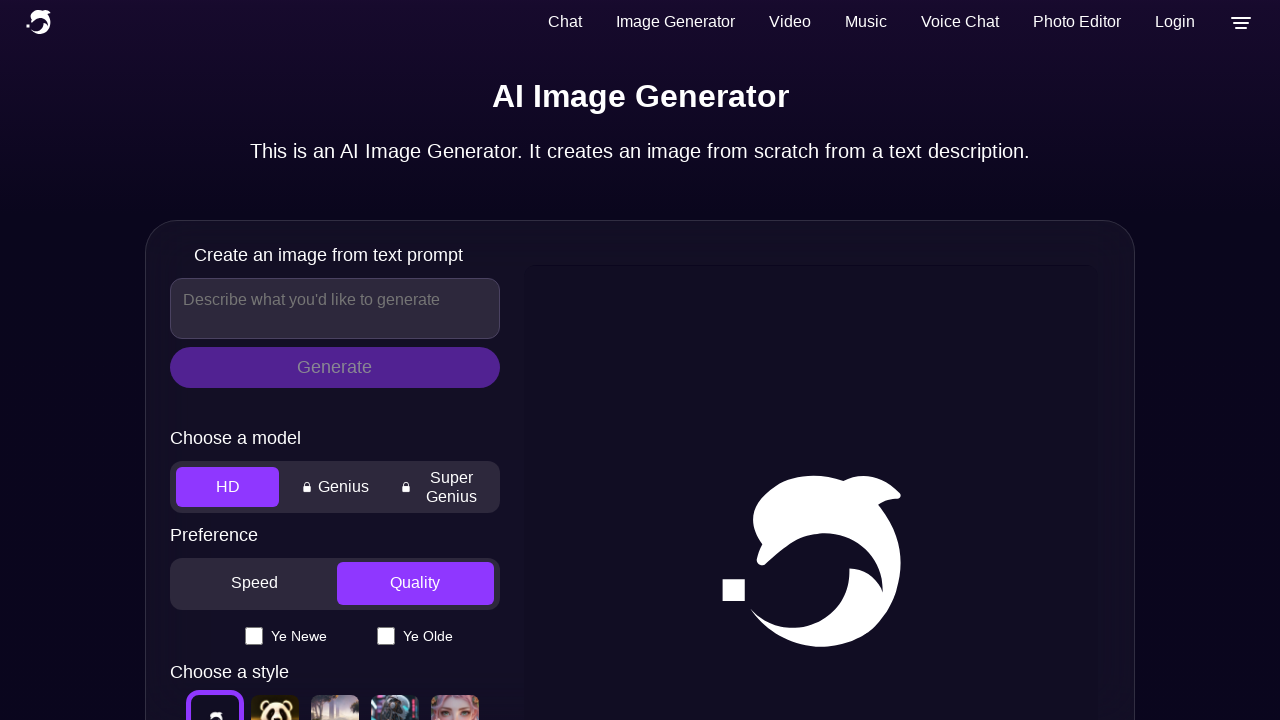

Text input field loaded on DeepAI text-to-image page
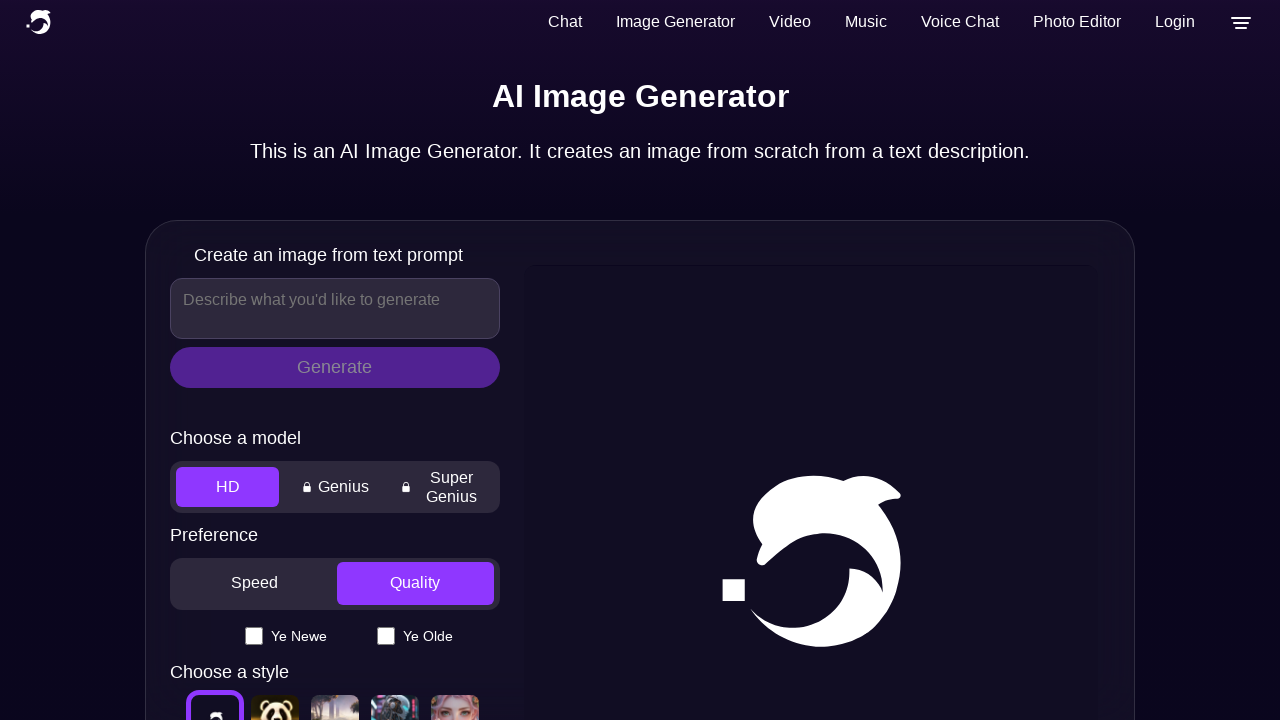

Filled text prompt field with image generation request on .model-input-text-input
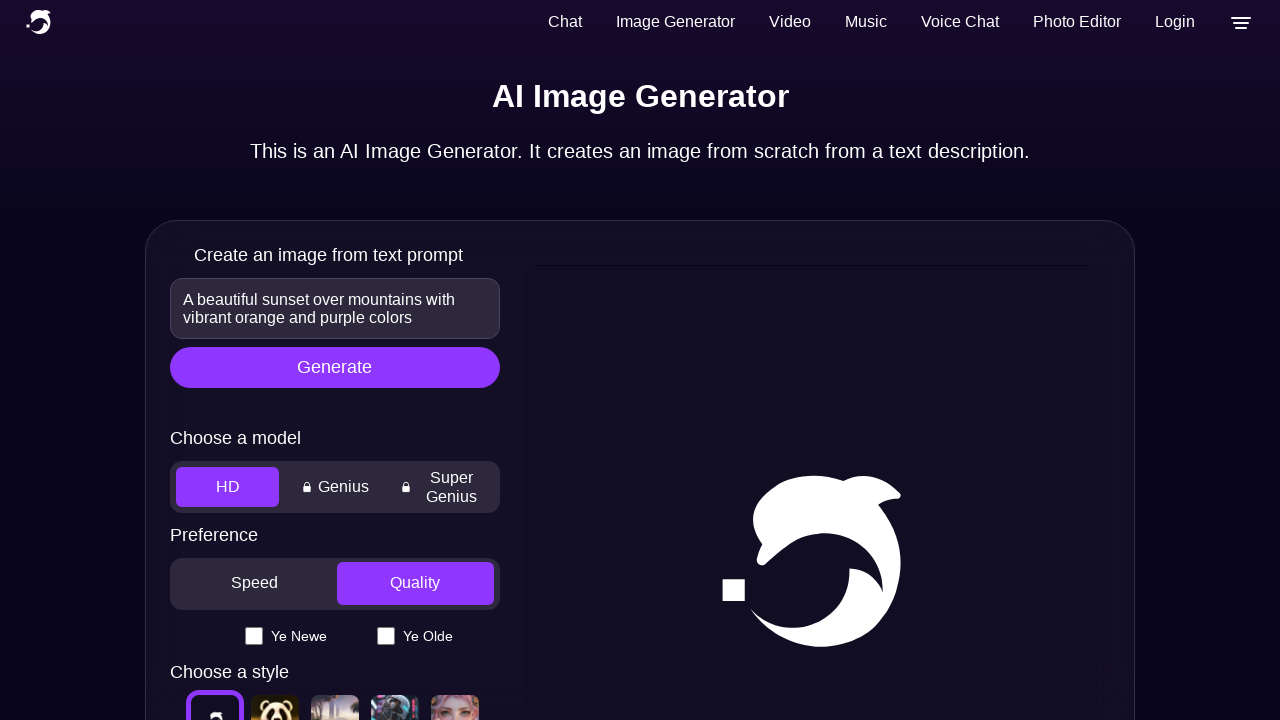

Clicked submit button to generate image at (335, 367) on #modelSubmitButton
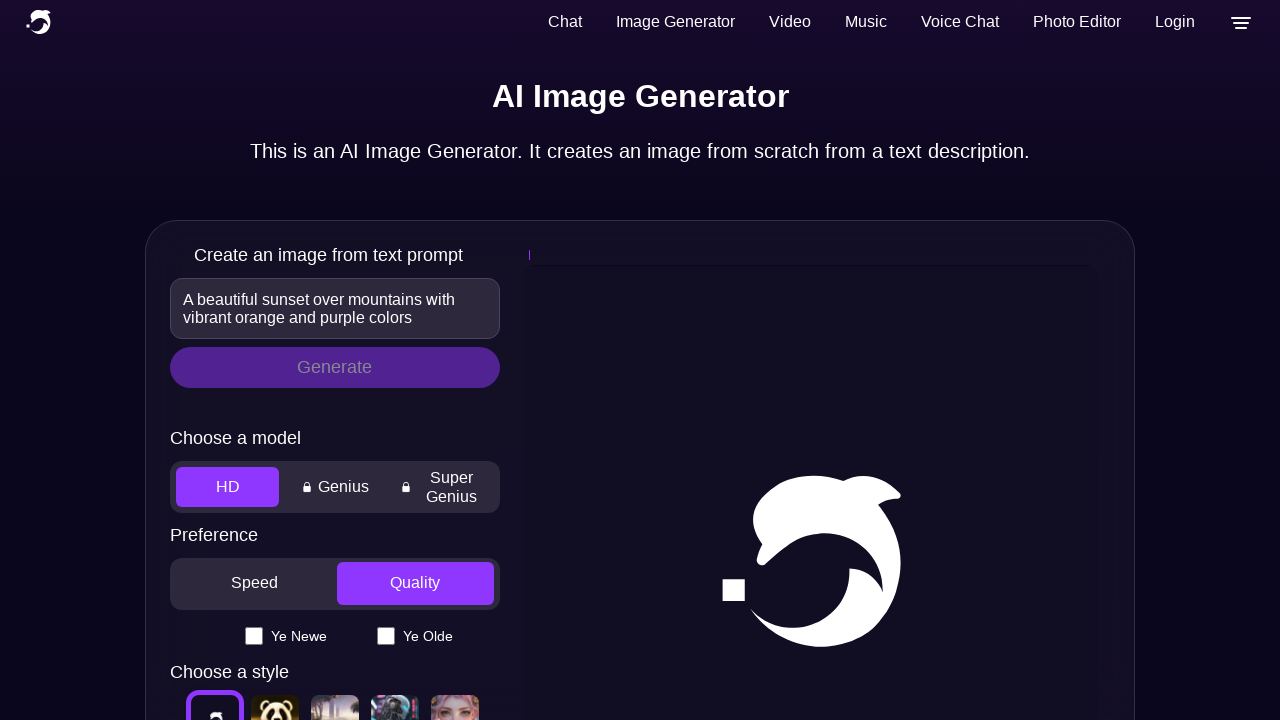

Generated image appeared in result area
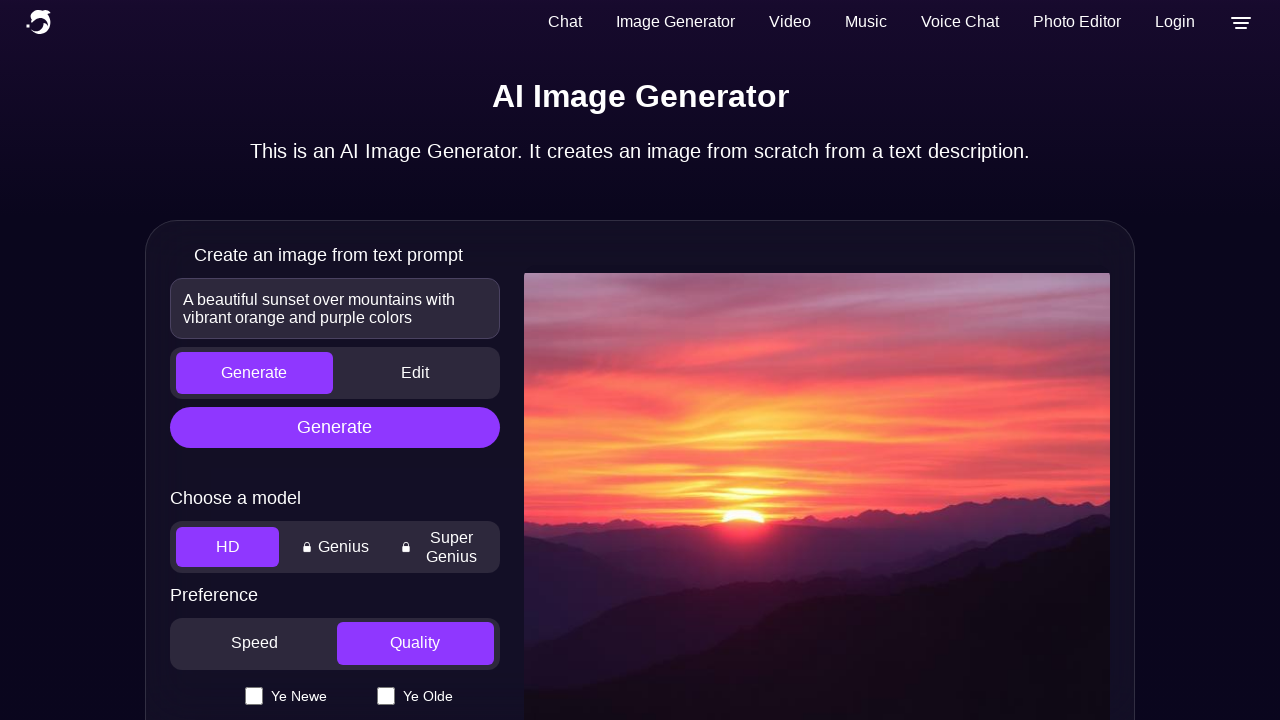

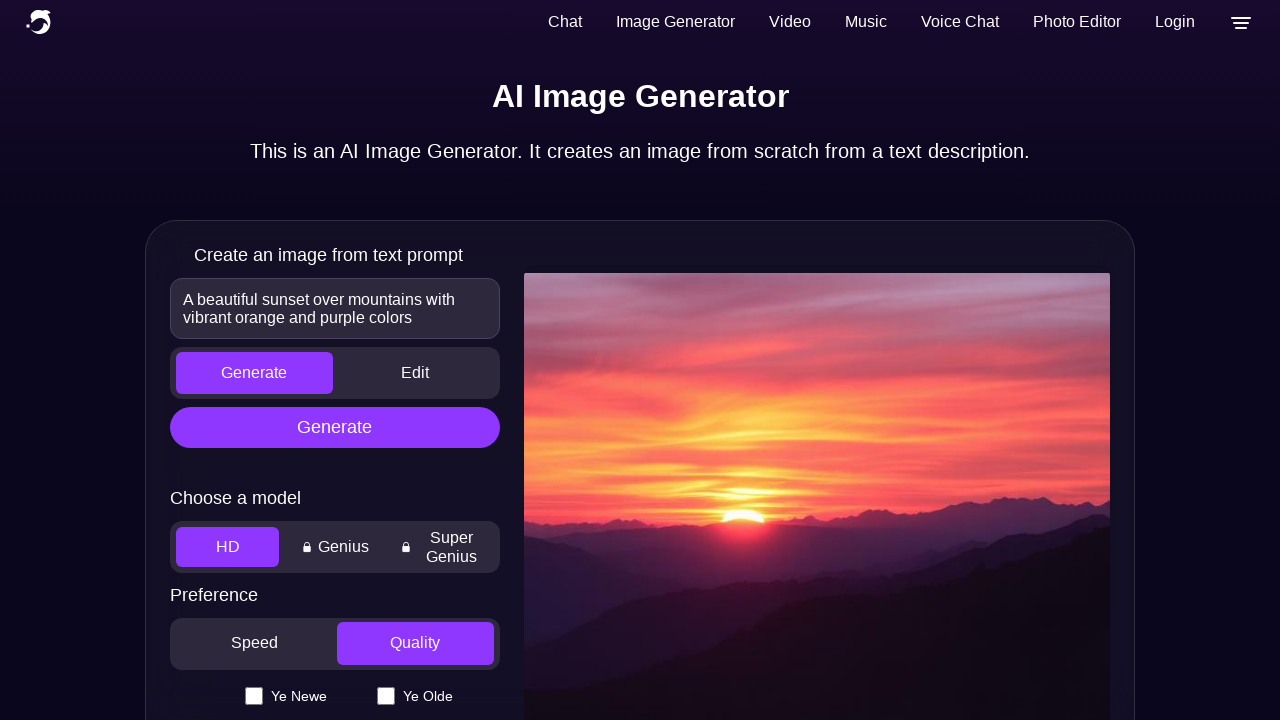